Tests hover functionality by hovering over an avatar and verifying that additional user information (caption) becomes visible

Starting URL: http://the-internet.herokuapp.com/hovers

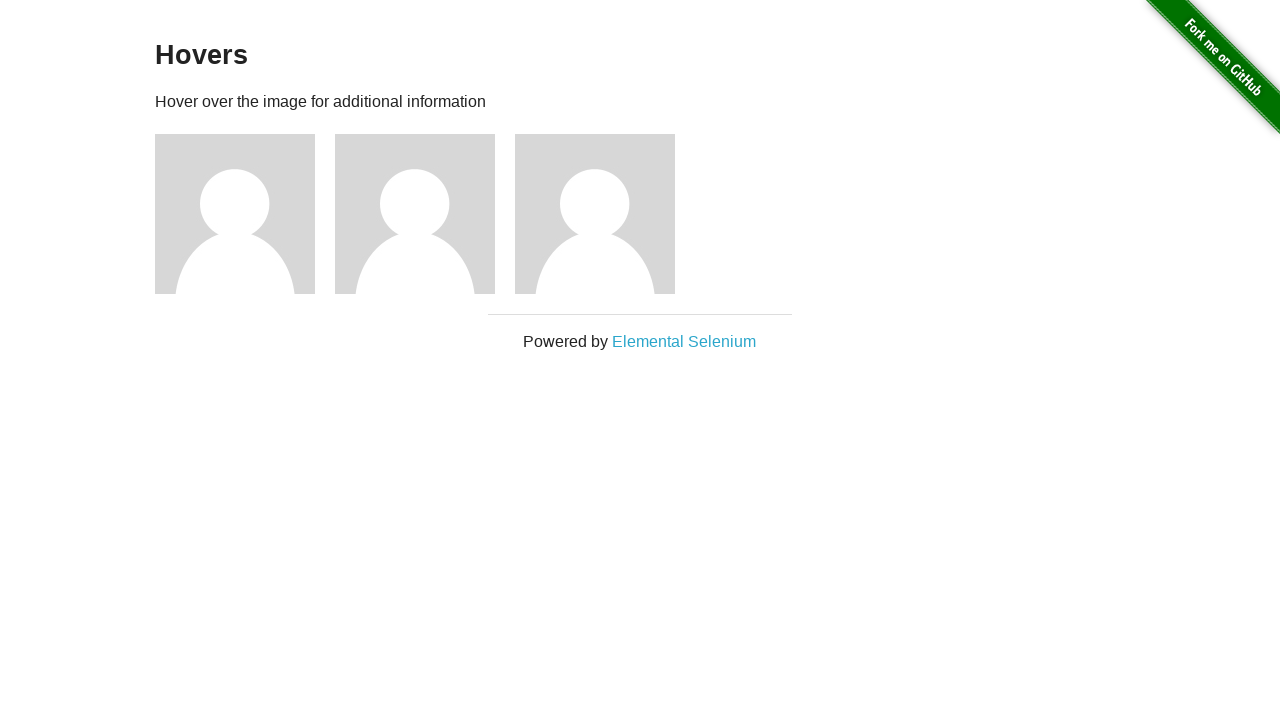

Hovered over the first avatar figure element at (245, 214) on .figure >> nth=0
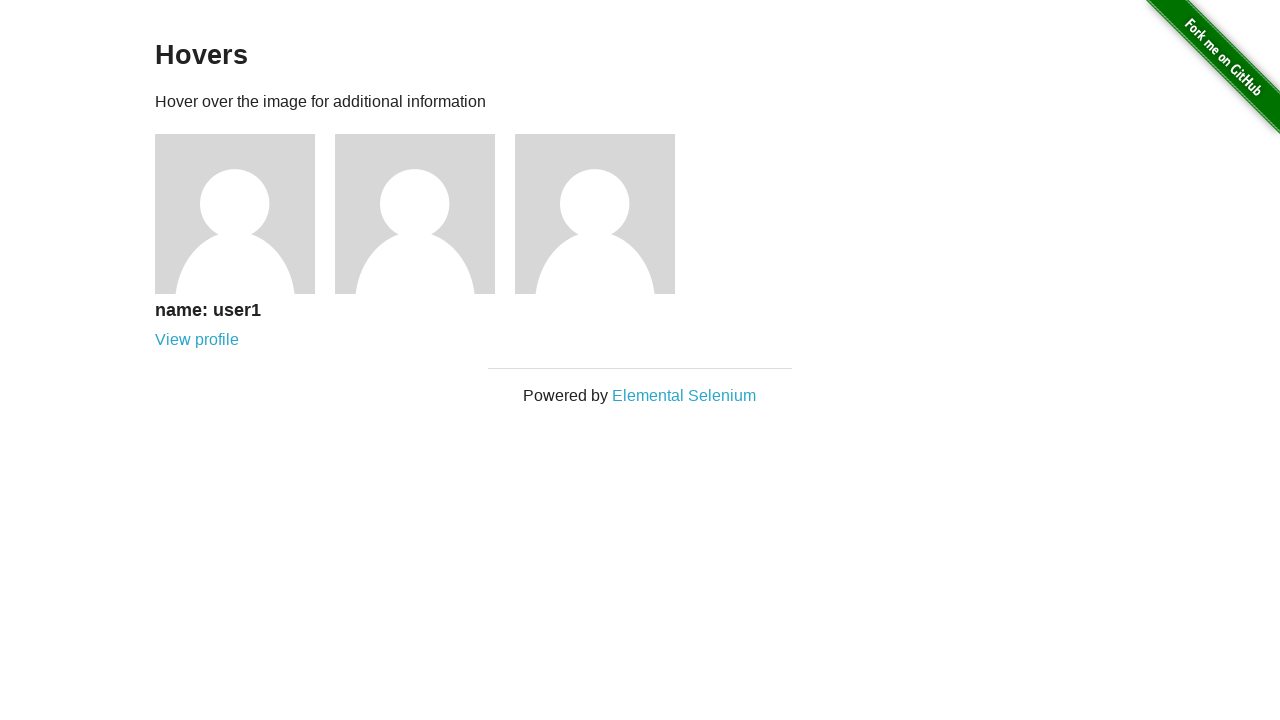

Caption became visible after hovering
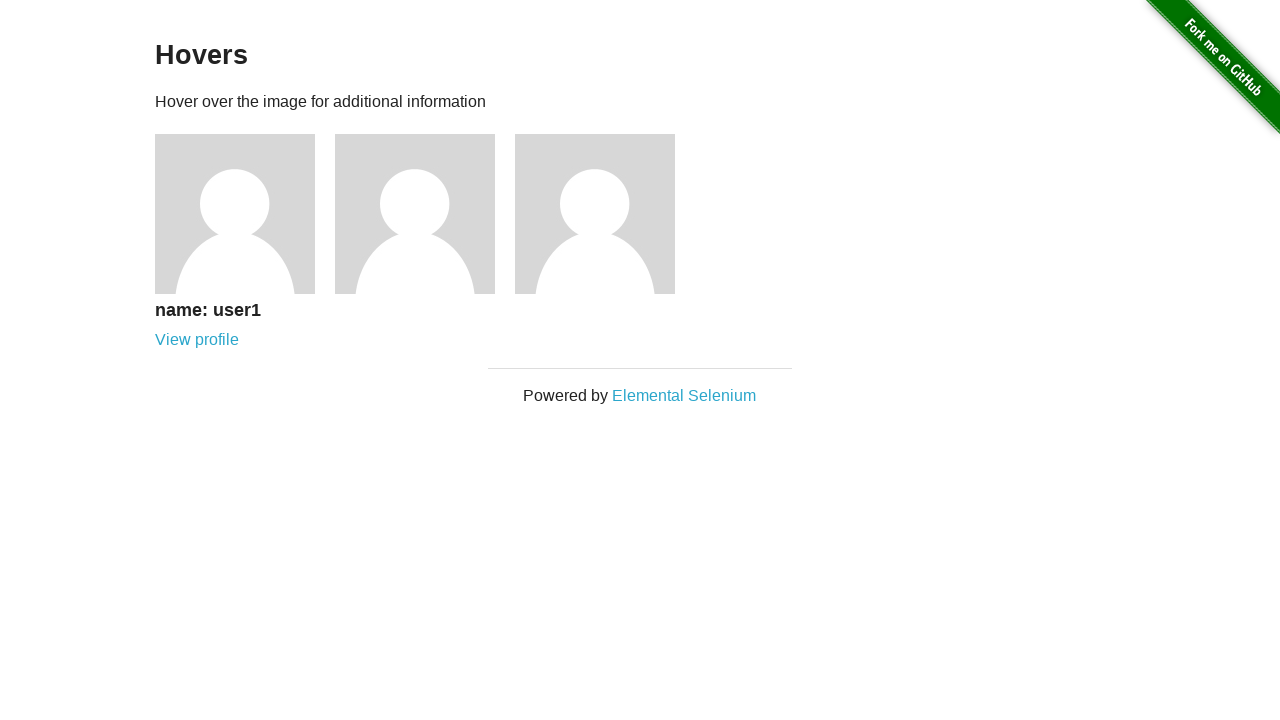

Verified that the caption is visible
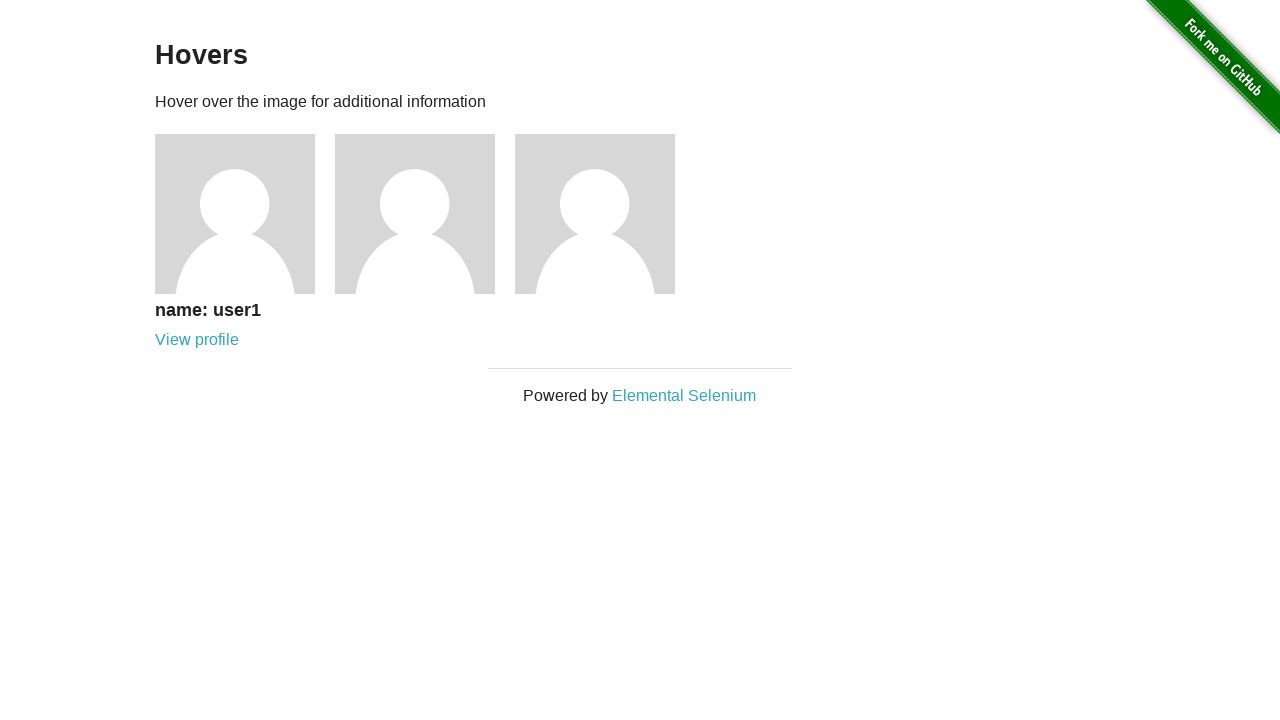

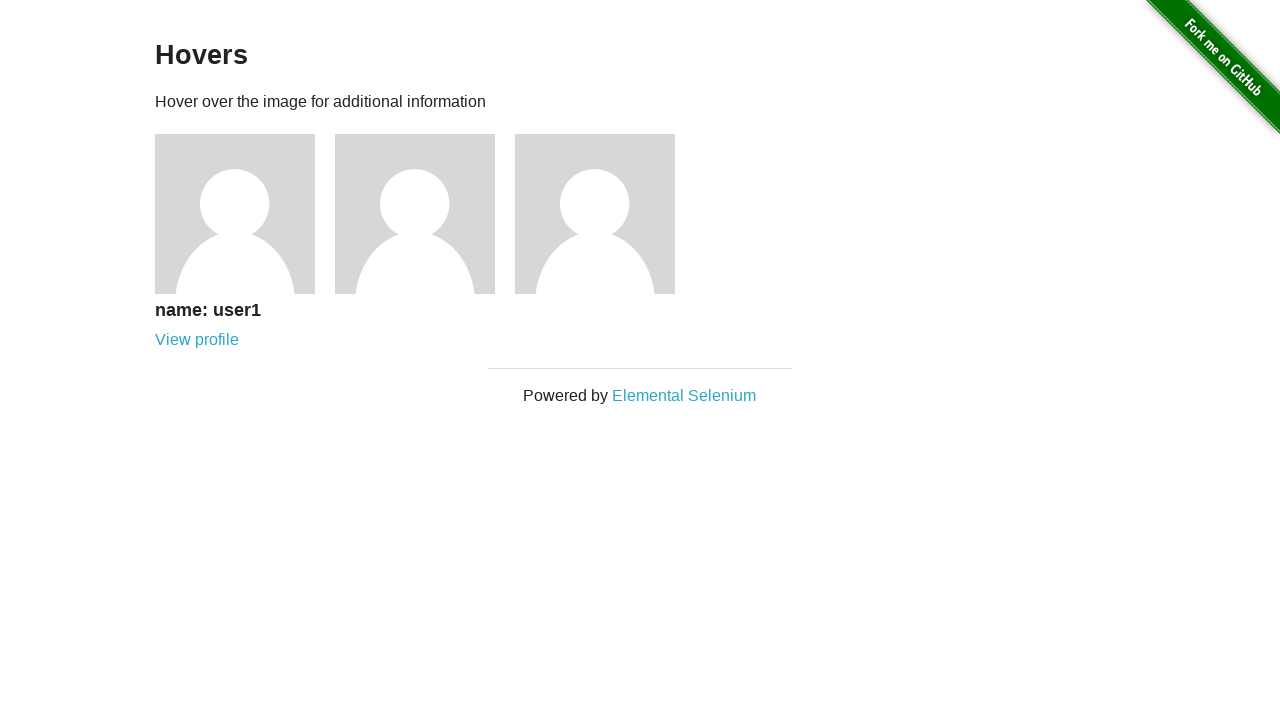